Navigates to CBS News front page and verifies that the latest news section with articles is displayed

Starting URL: https://www.cbsnews.com/

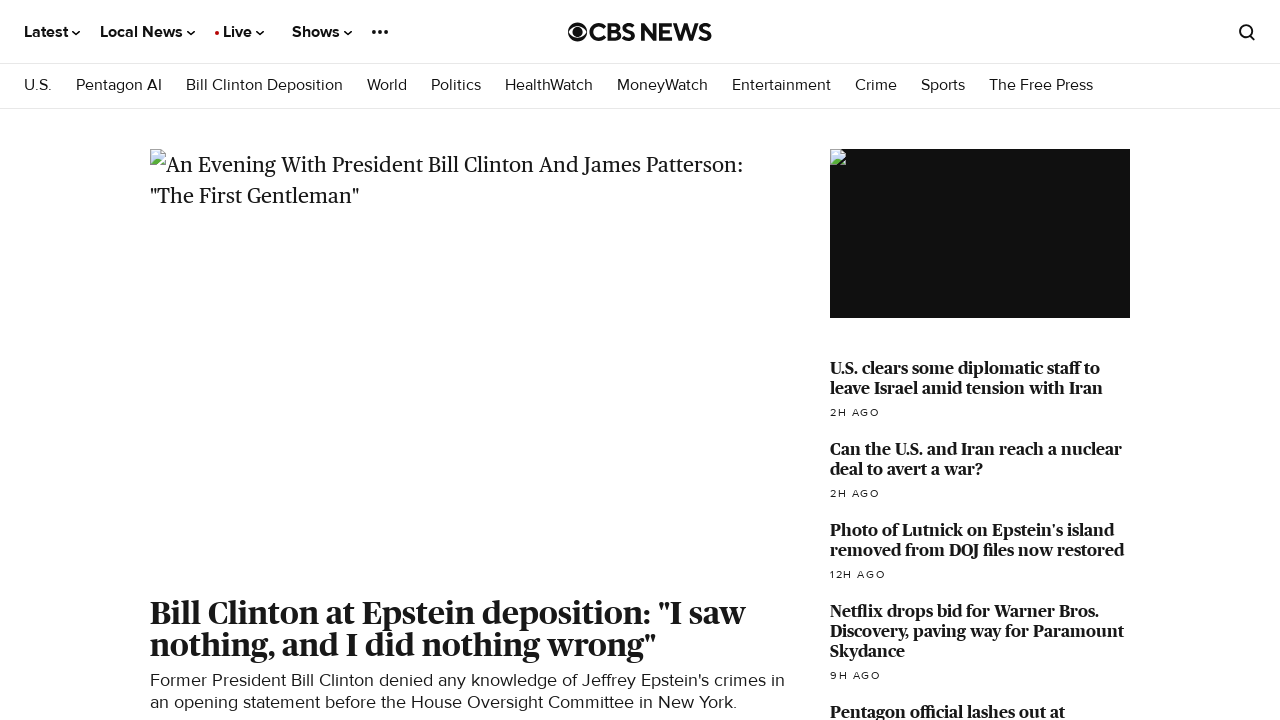

Latest news section loaded
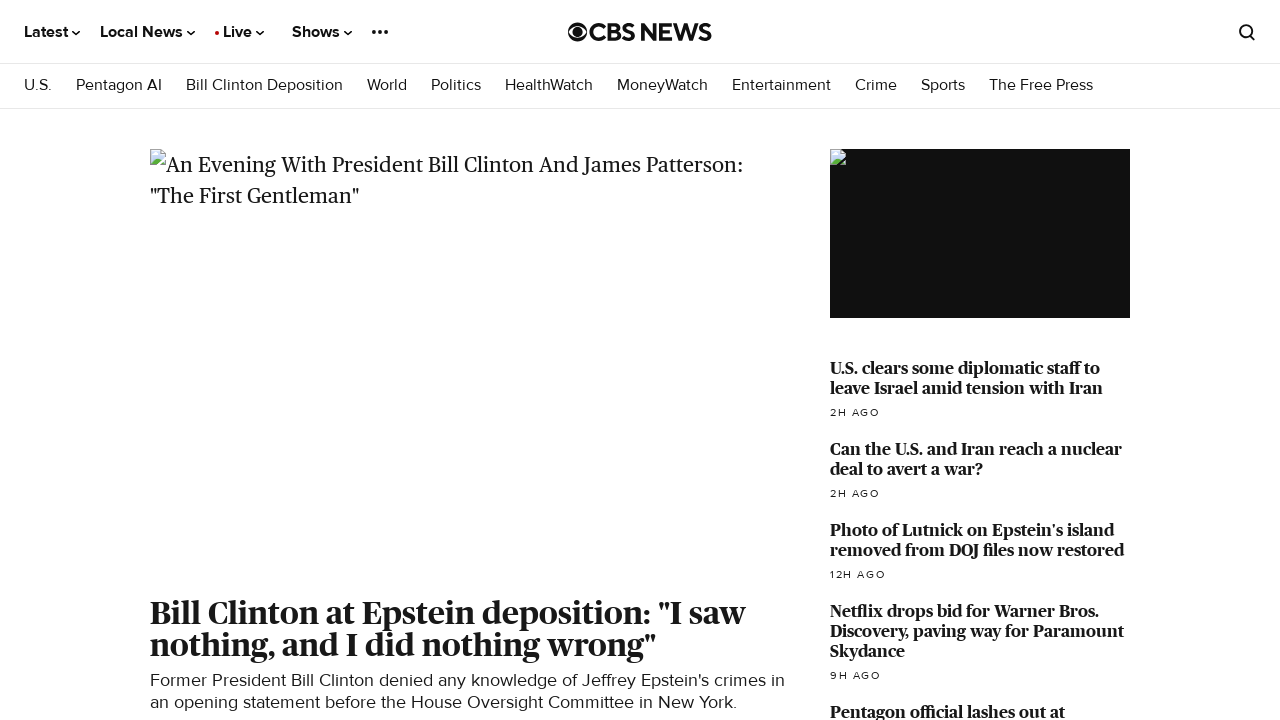

Articles found in latest news section
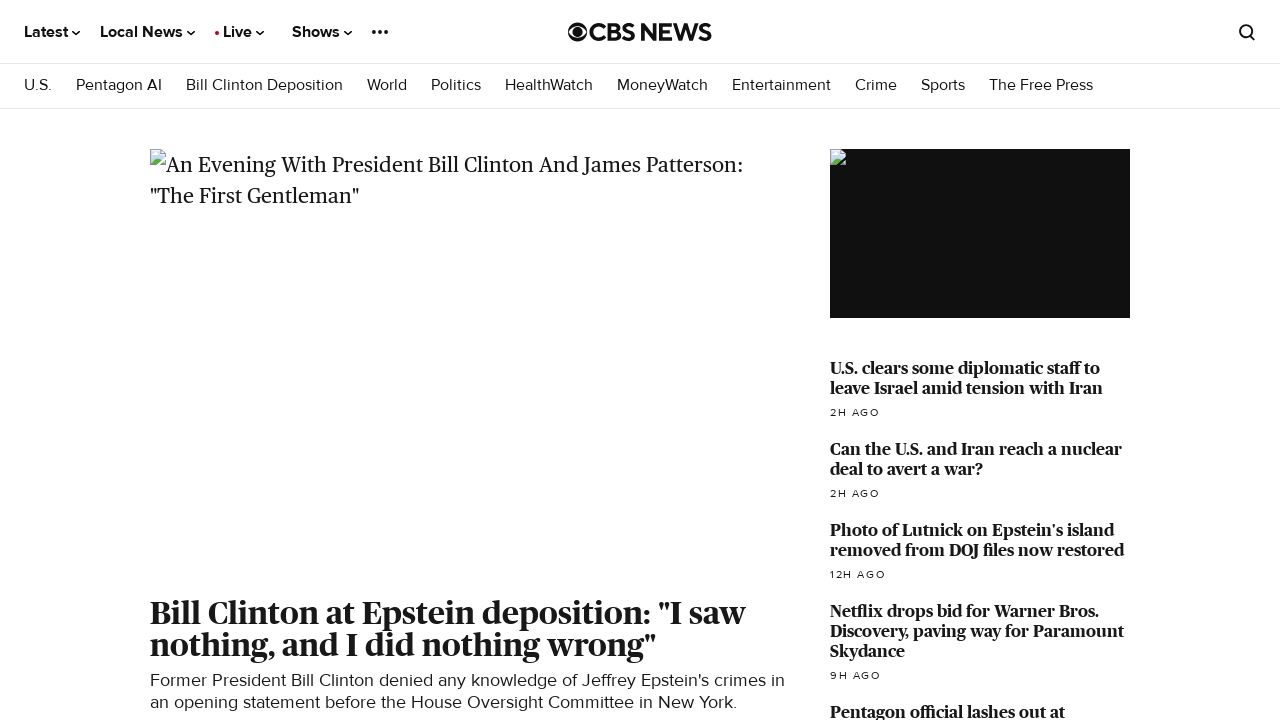

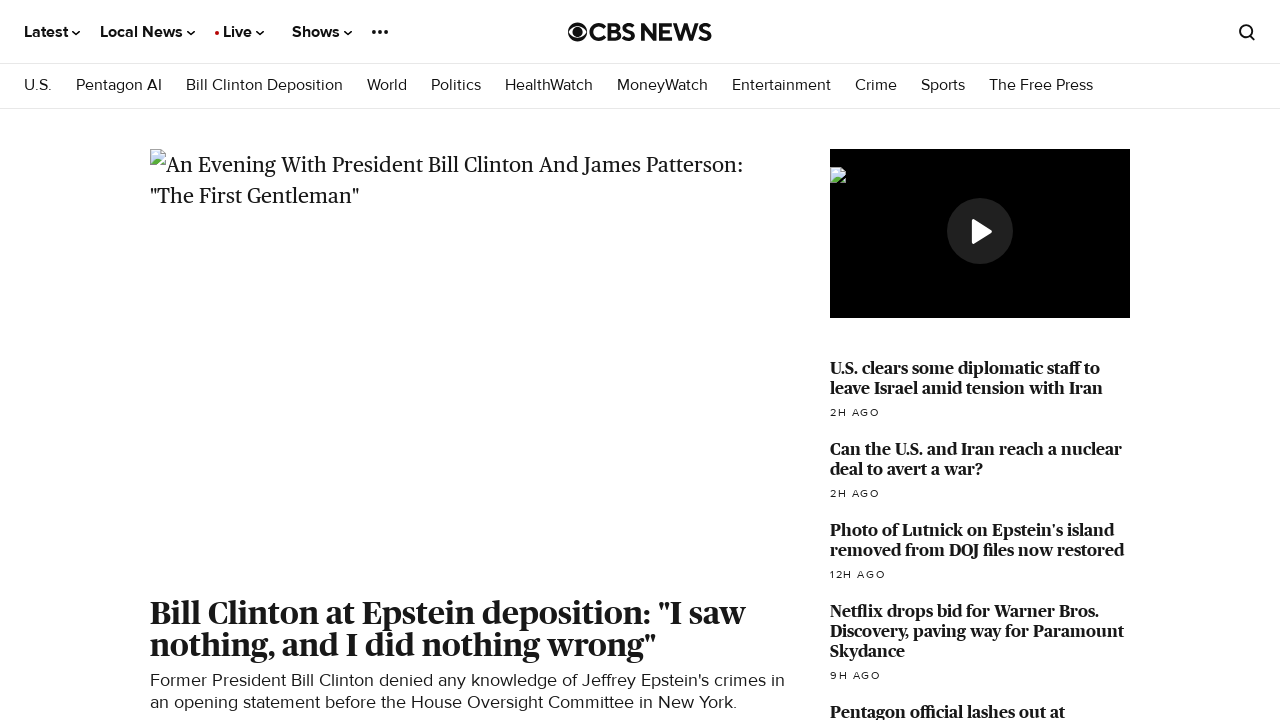